Tests key press functionality by pressing Enter key

Starting URL: https://the-internet.herokuapp.com/

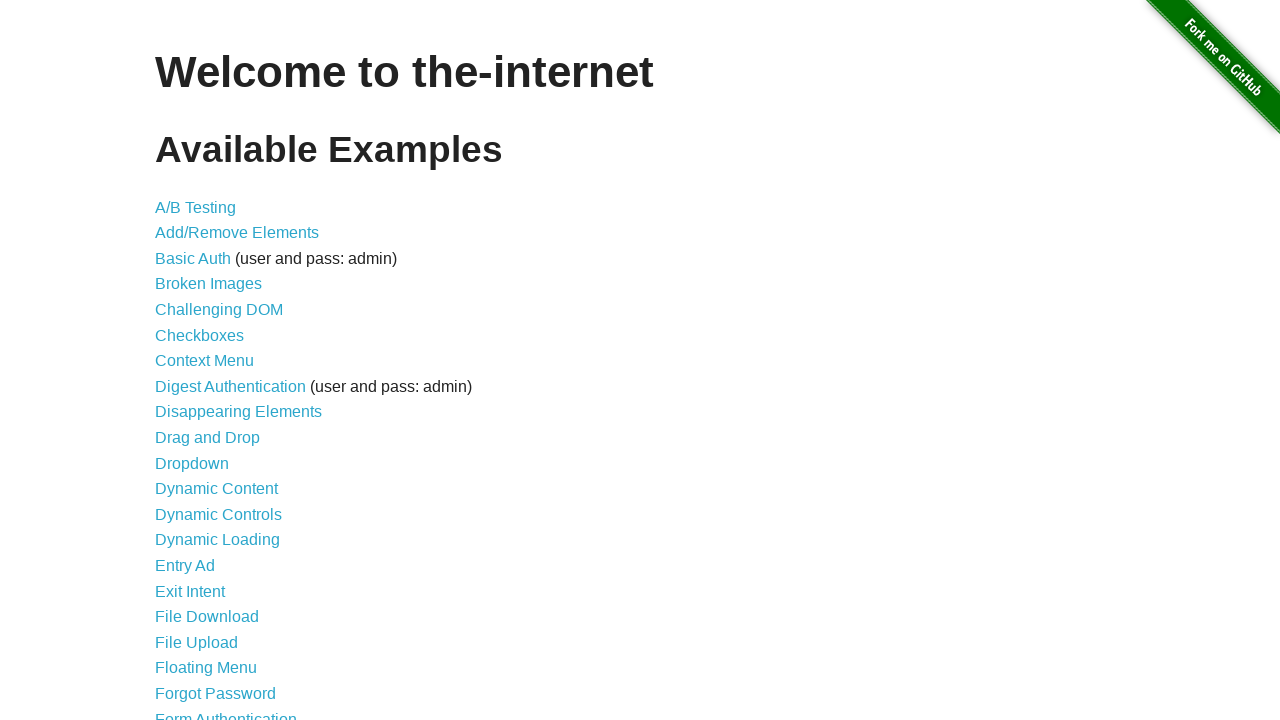

Clicked on Key Presses link at (200, 360) on a[href='/key_presses']
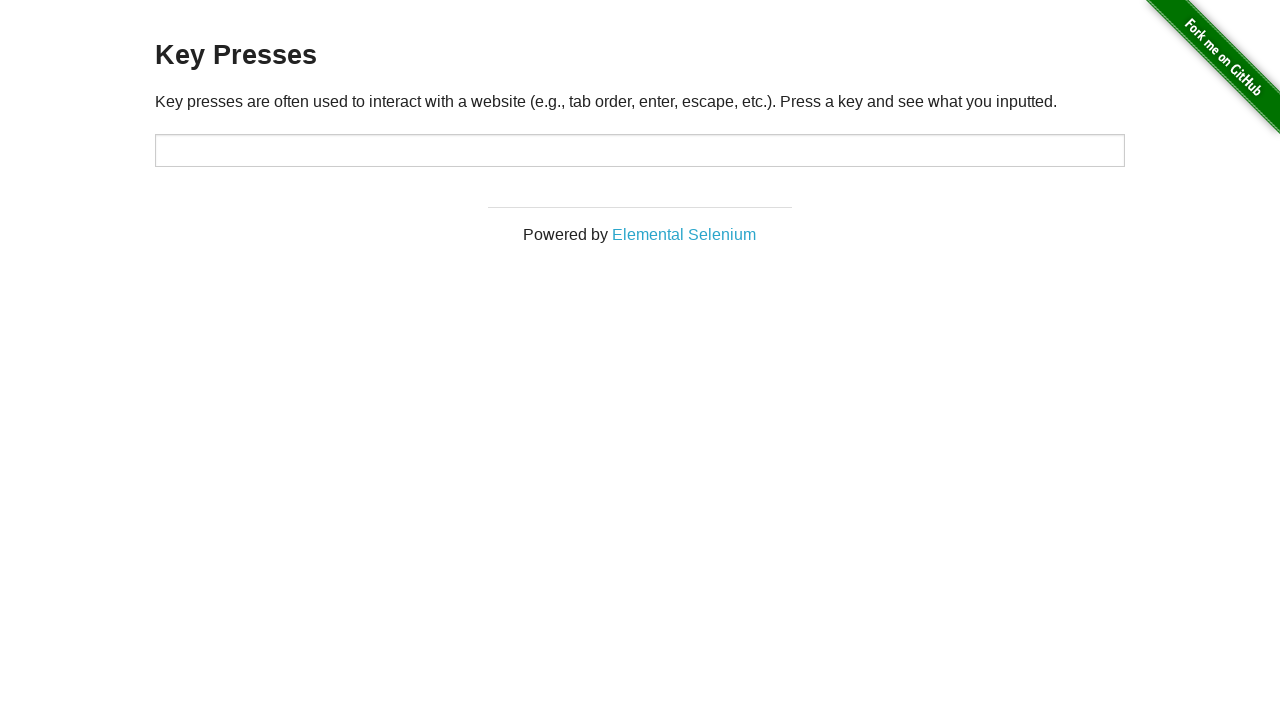

Input field loaded
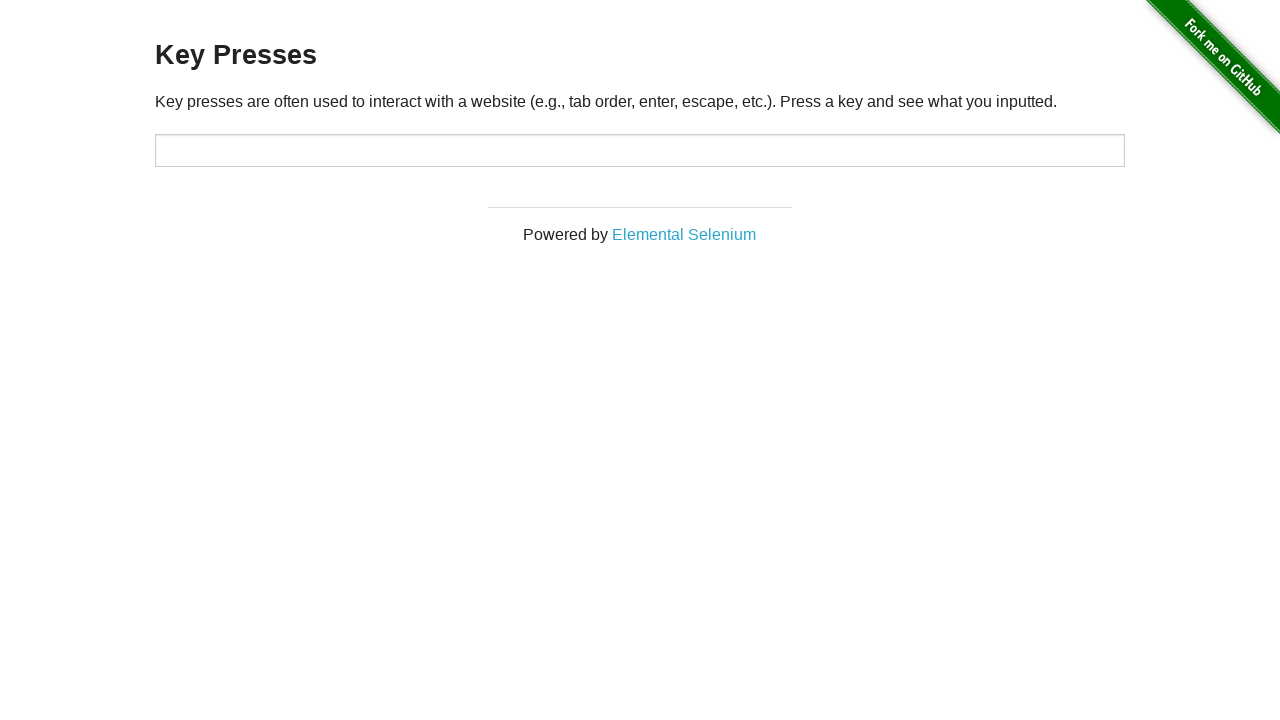

Pressed Enter key in input field on input
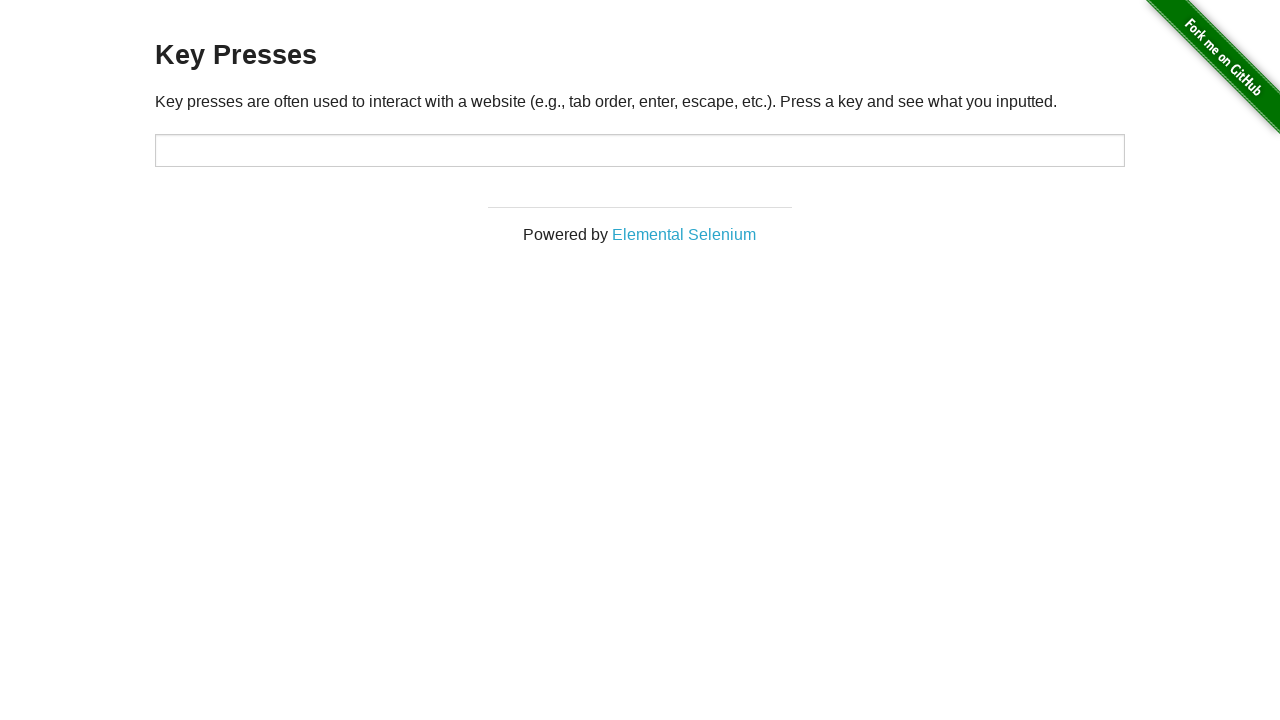

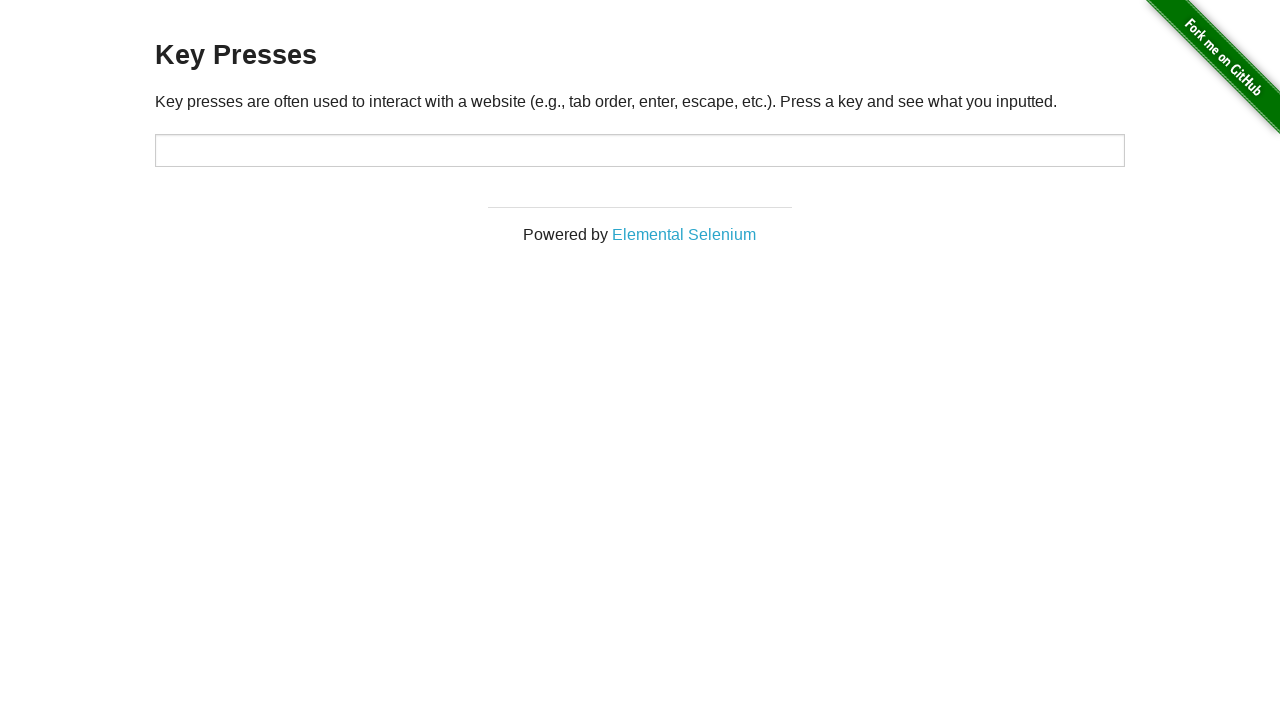